Tests drag and drop functionality on the jQuery UI droppable demo page by dragging an element and dropping it onto a target area within an iframe

Starting URL: http://jqueryui.com/droppable/

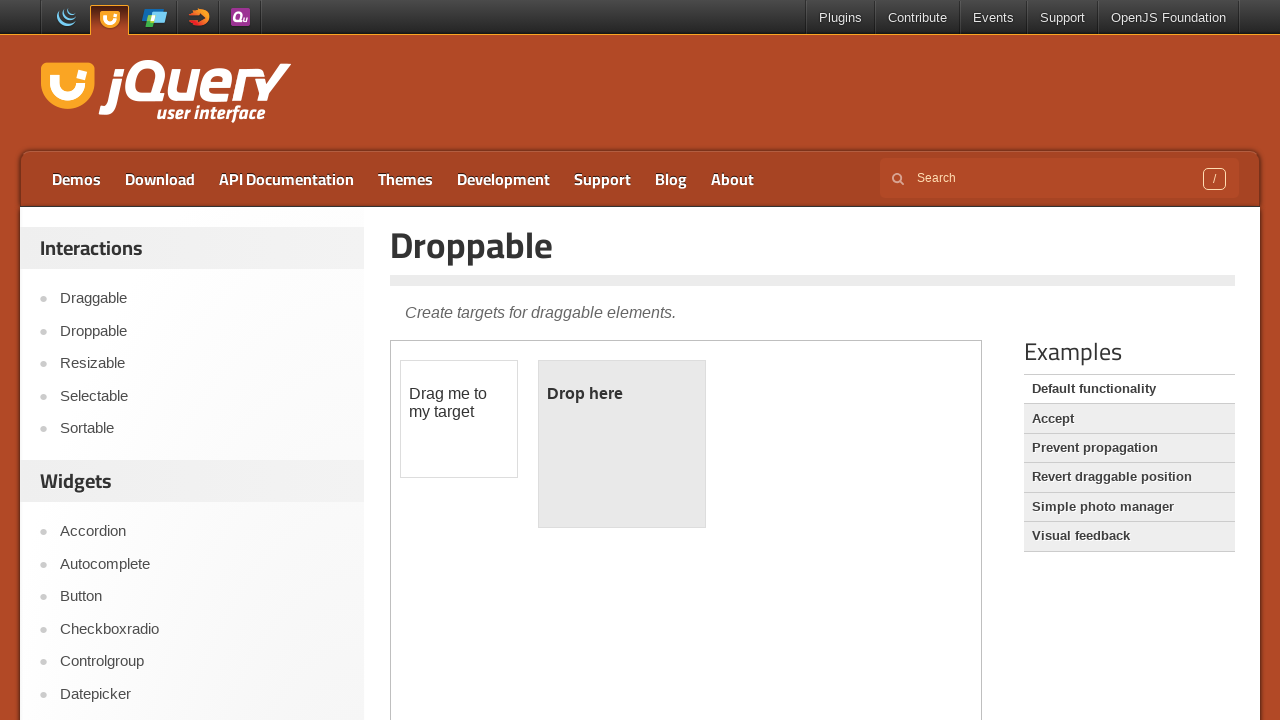

Located the demo iframe containing drag and drop elements
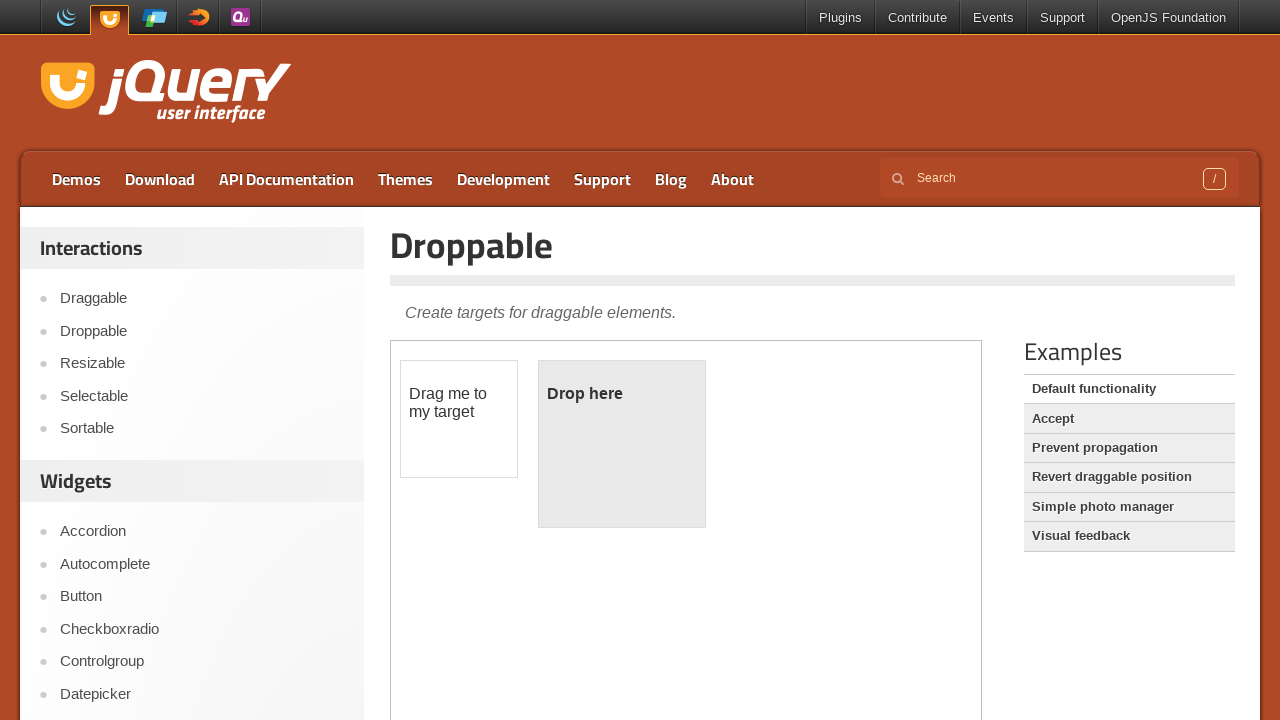

Clicked on the draggable element at (459, 419) on .demo-frame >> internal:control=enter-frame >> #draggable
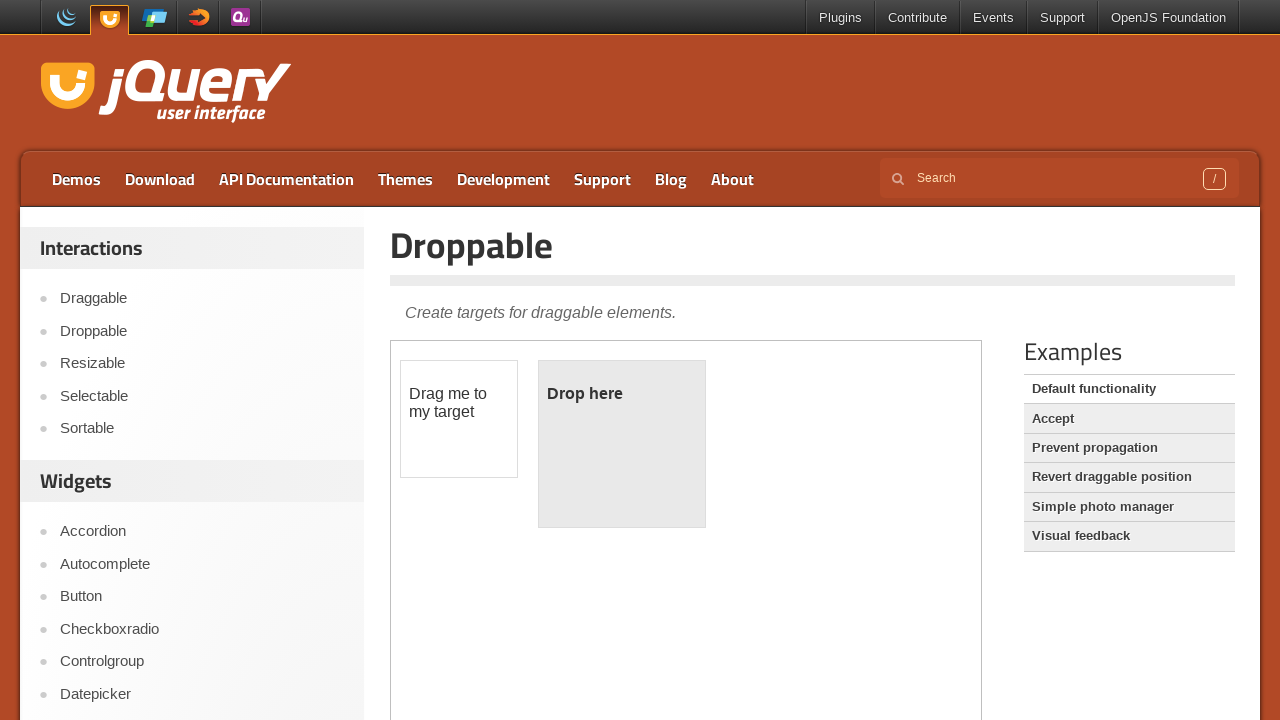

Dragged the draggable element and dropped it onto the droppable target at (622, 444)
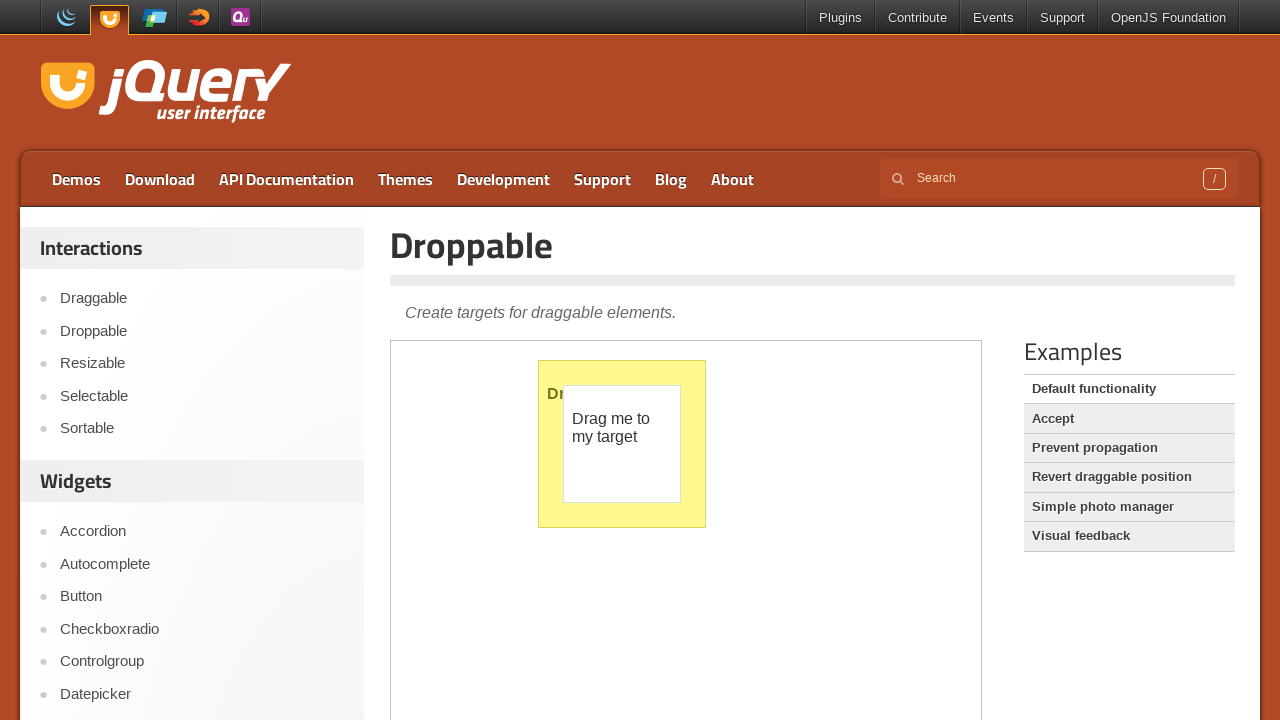

Verified that the drop was successful - droppable element now displays 'Dropped!' text
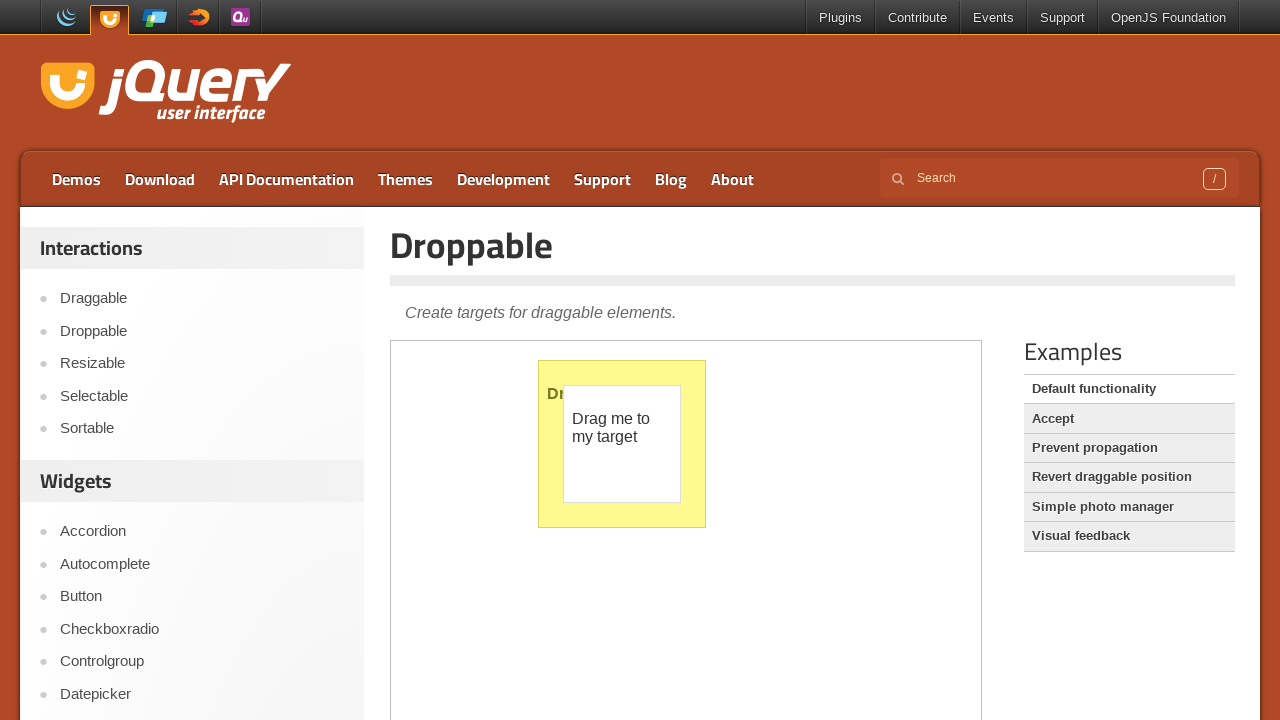

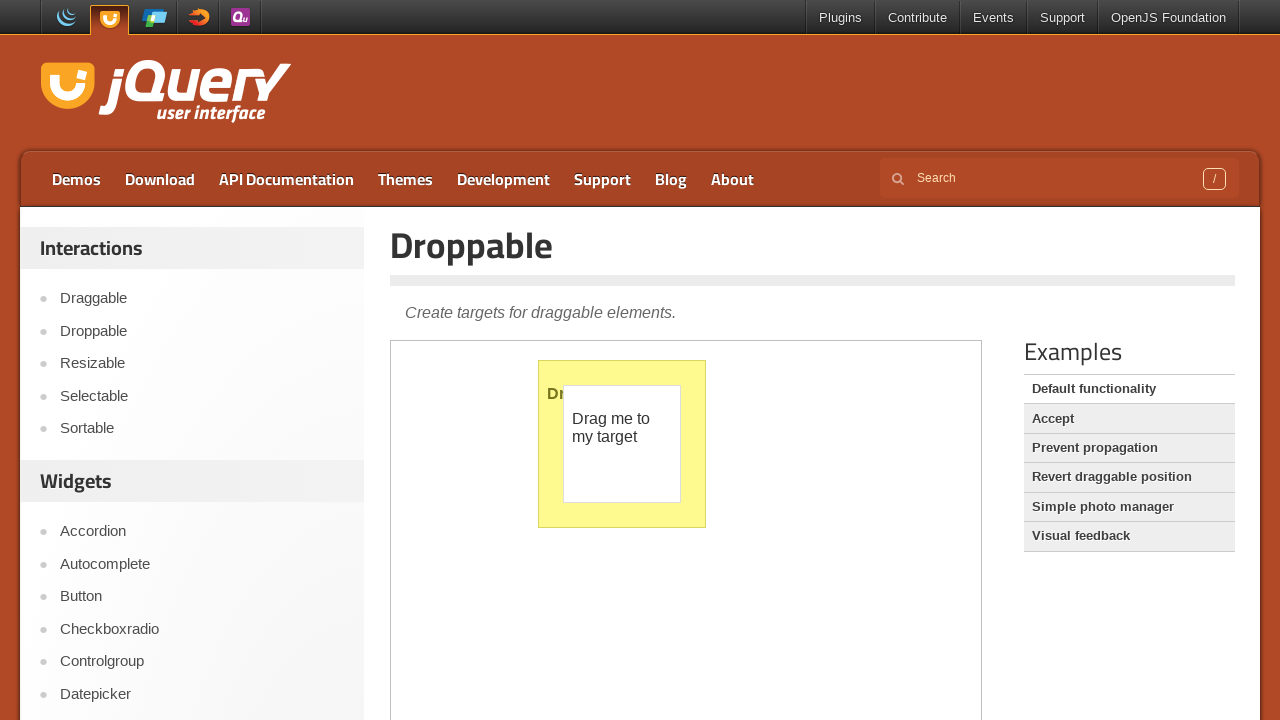